Tests clearing the complete state of all items by toggling the mark all checkbox

Starting URL: https://demo.playwright.dev/todomvc

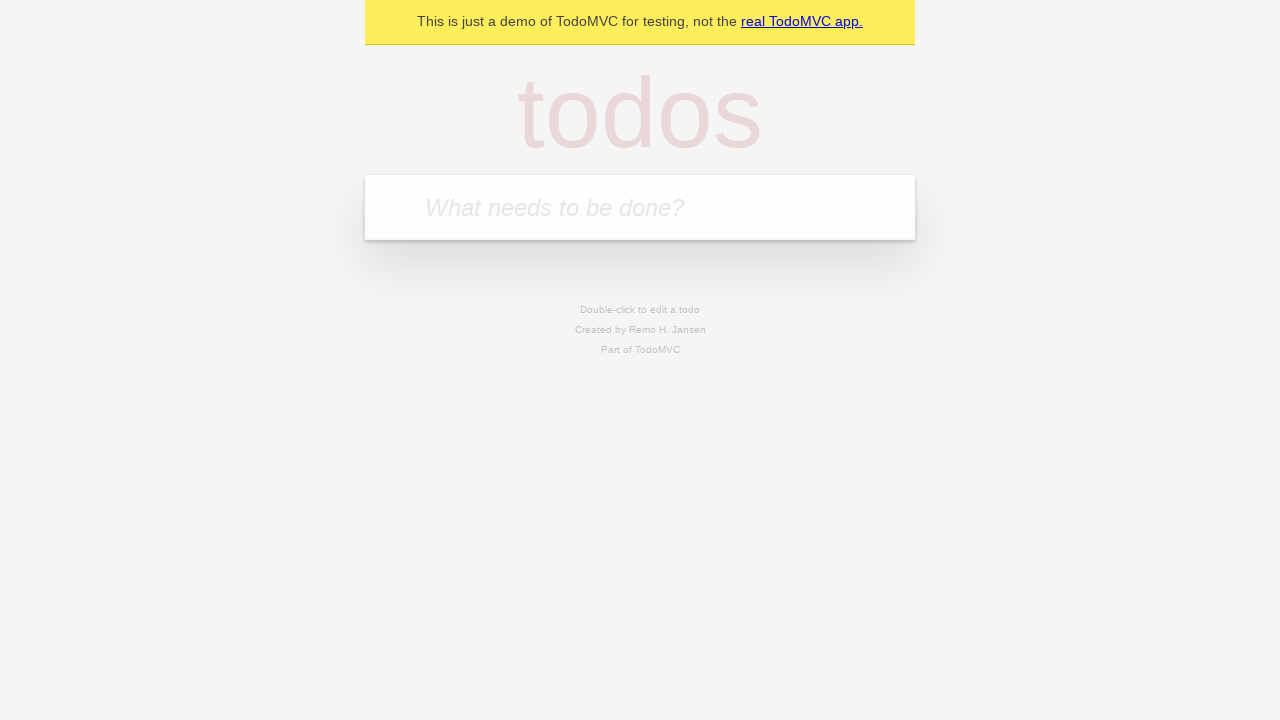

Filled first todo input with 'buy some cheese' on internal:attr=[placeholder="What needs to be done?"i]
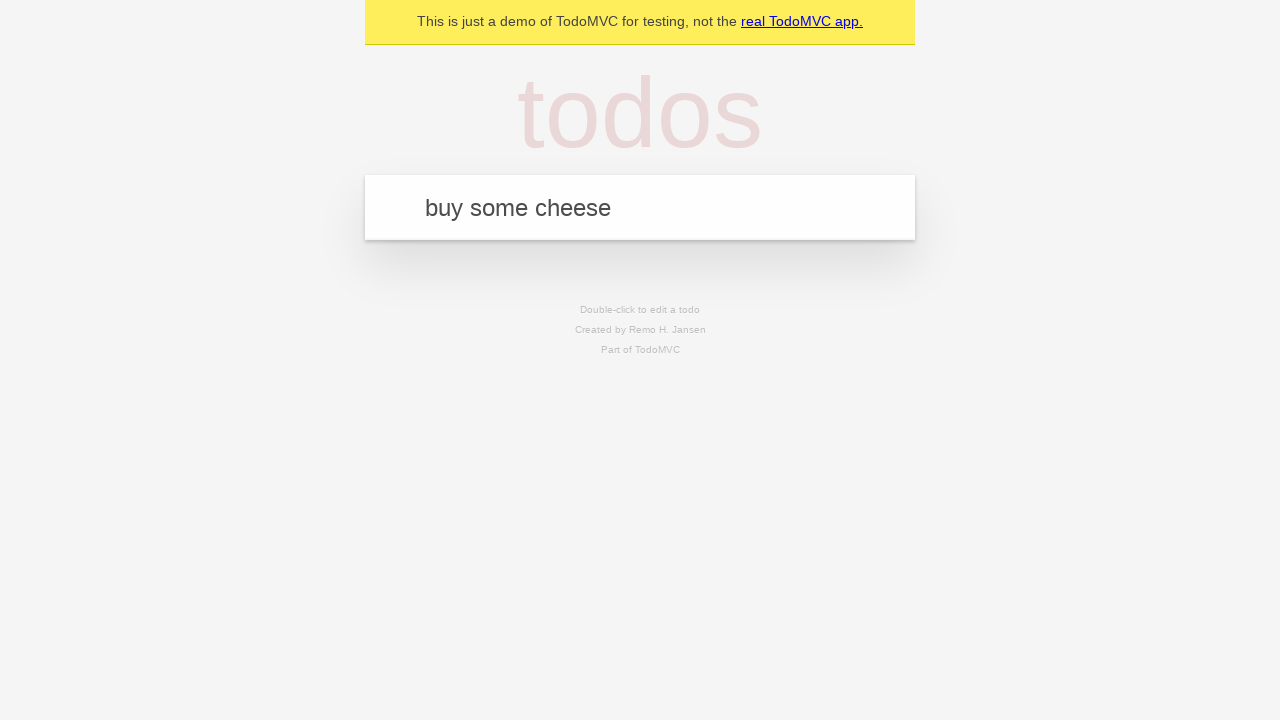

Pressed Enter to add first todo on internal:attr=[placeholder="What needs to be done?"i]
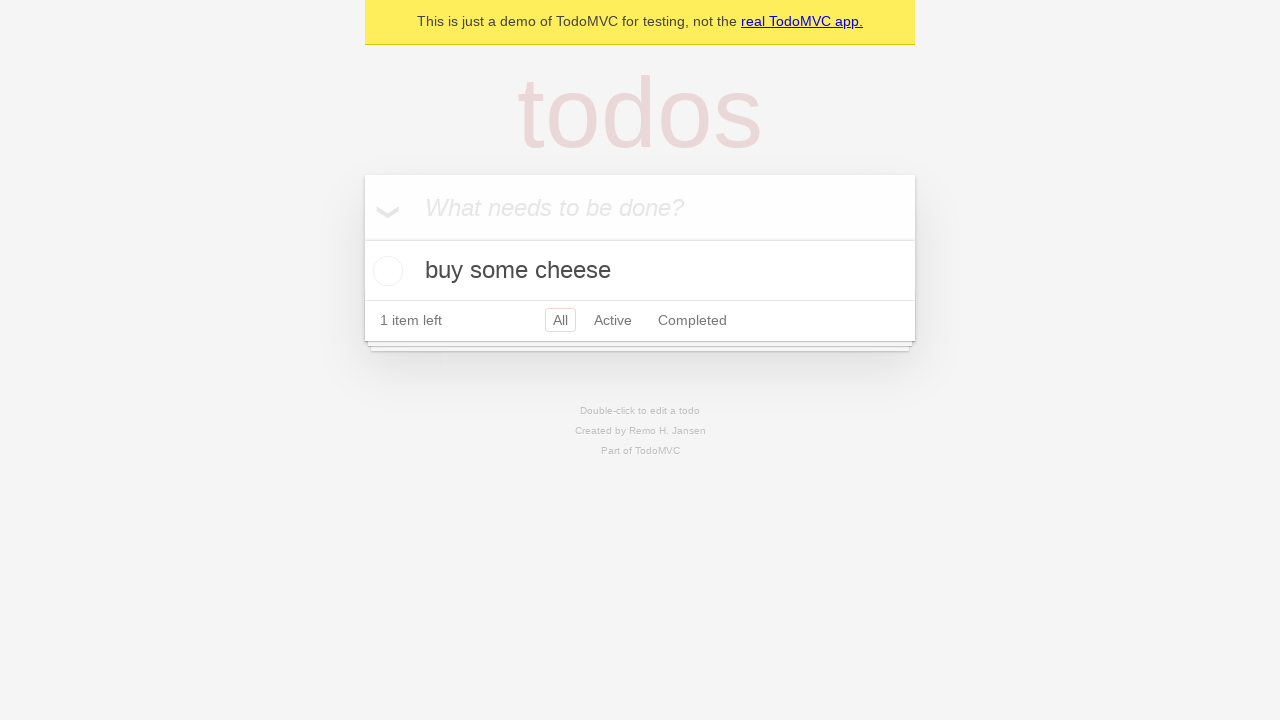

Filled second todo input with 'feed the cat' on internal:attr=[placeholder="What needs to be done?"i]
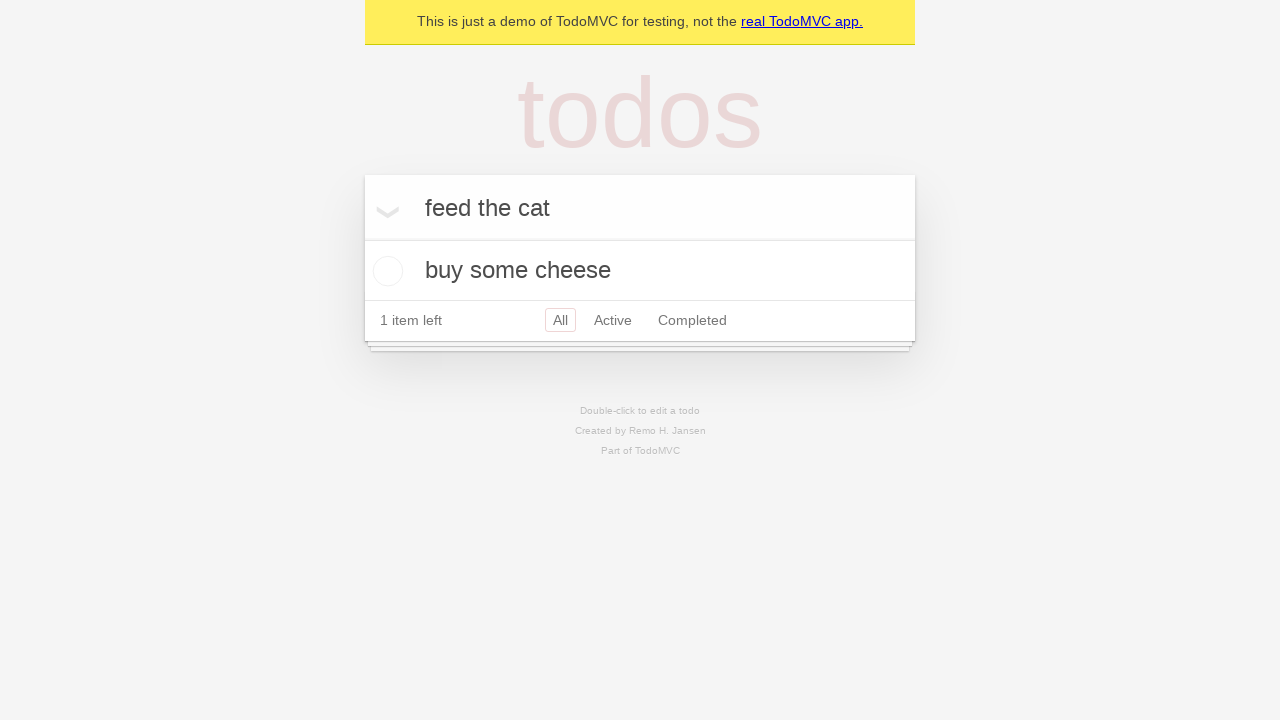

Pressed Enter to add second todo on internal:attr=[placeholder="What needs to be done?"i]
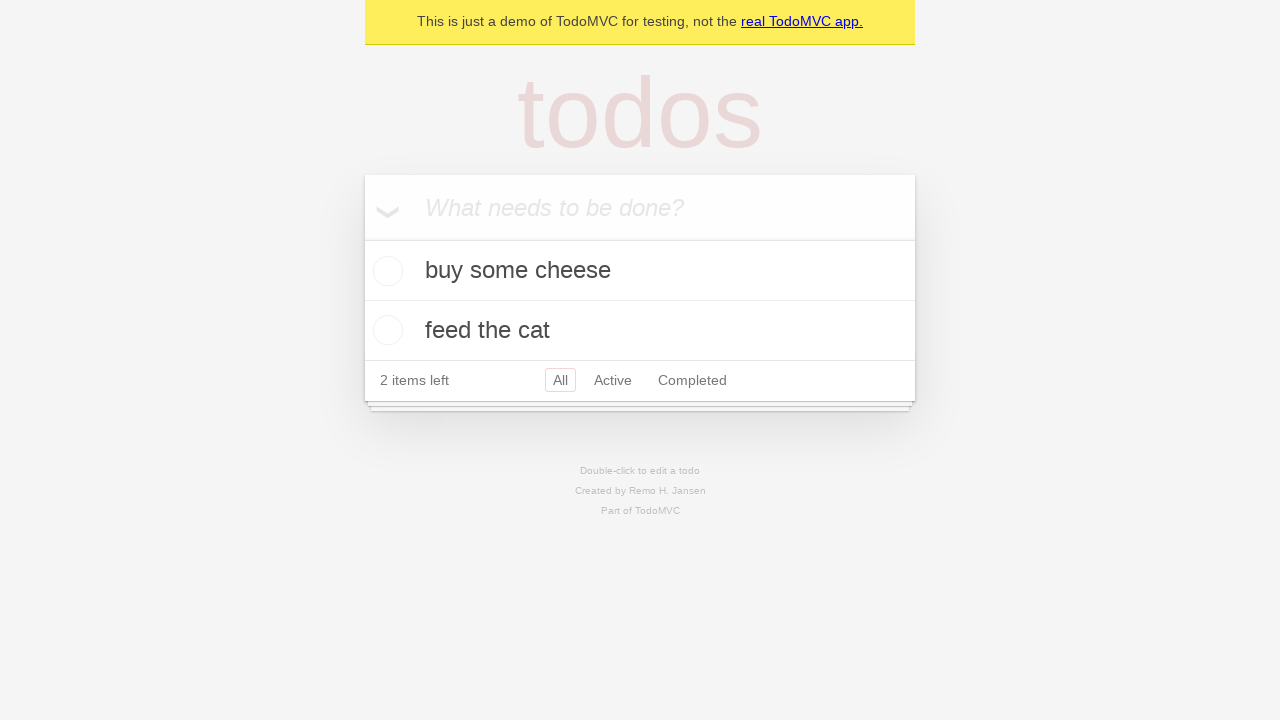

Filled third todo input with 'book a doctors appointment' on internal:attr=[placeholder="What needs to be done?"i]
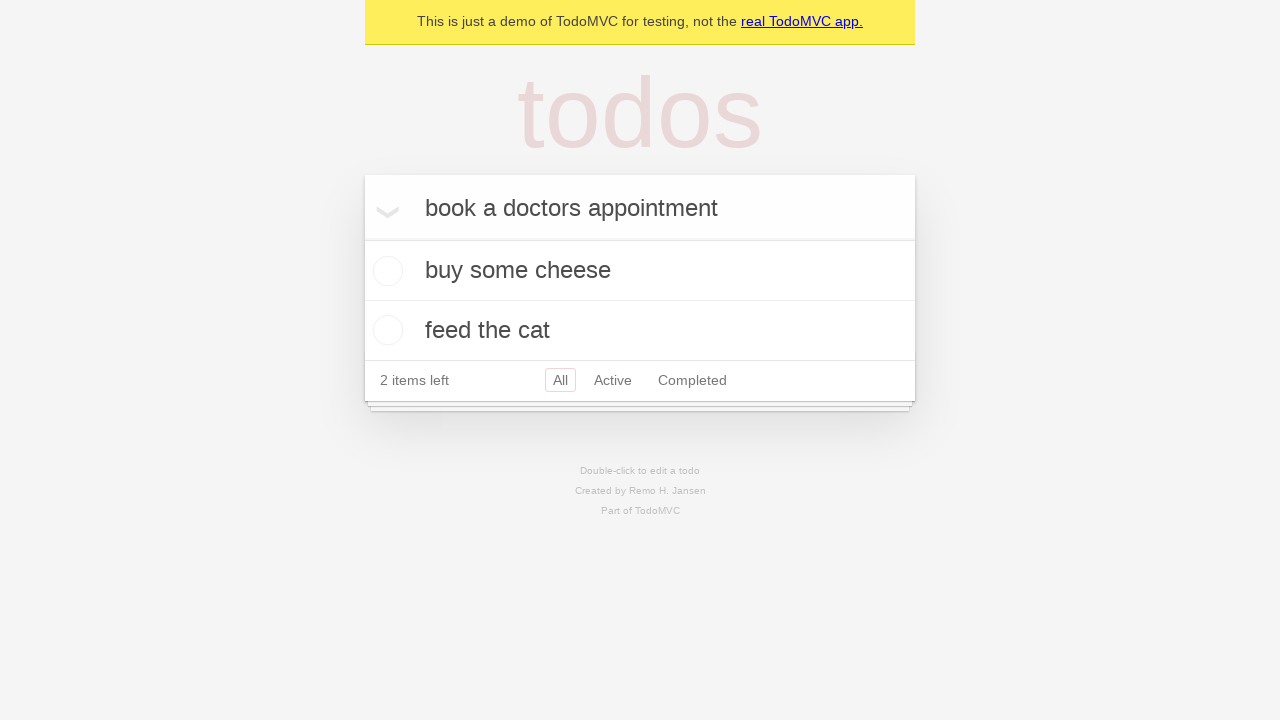

Pressed Enter to add third todo on internal:attr=[placeholder="What needs to be done?"i]
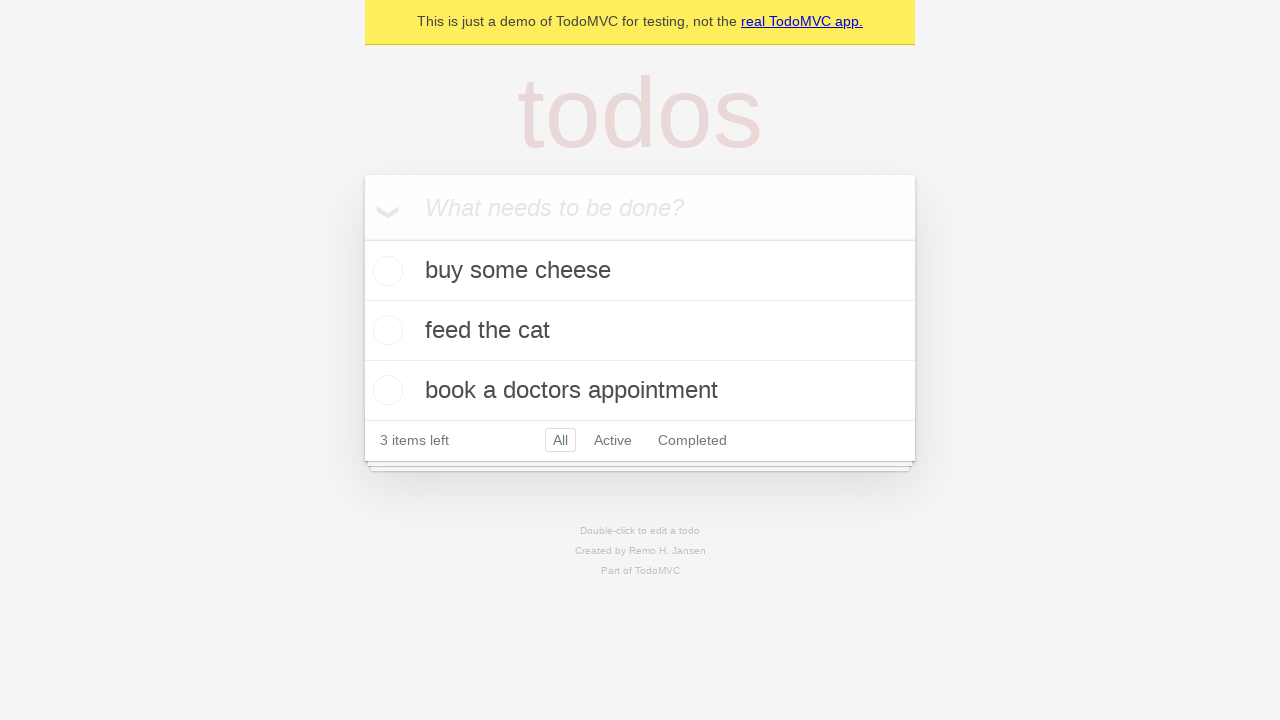

Waited for todos to appear on the page
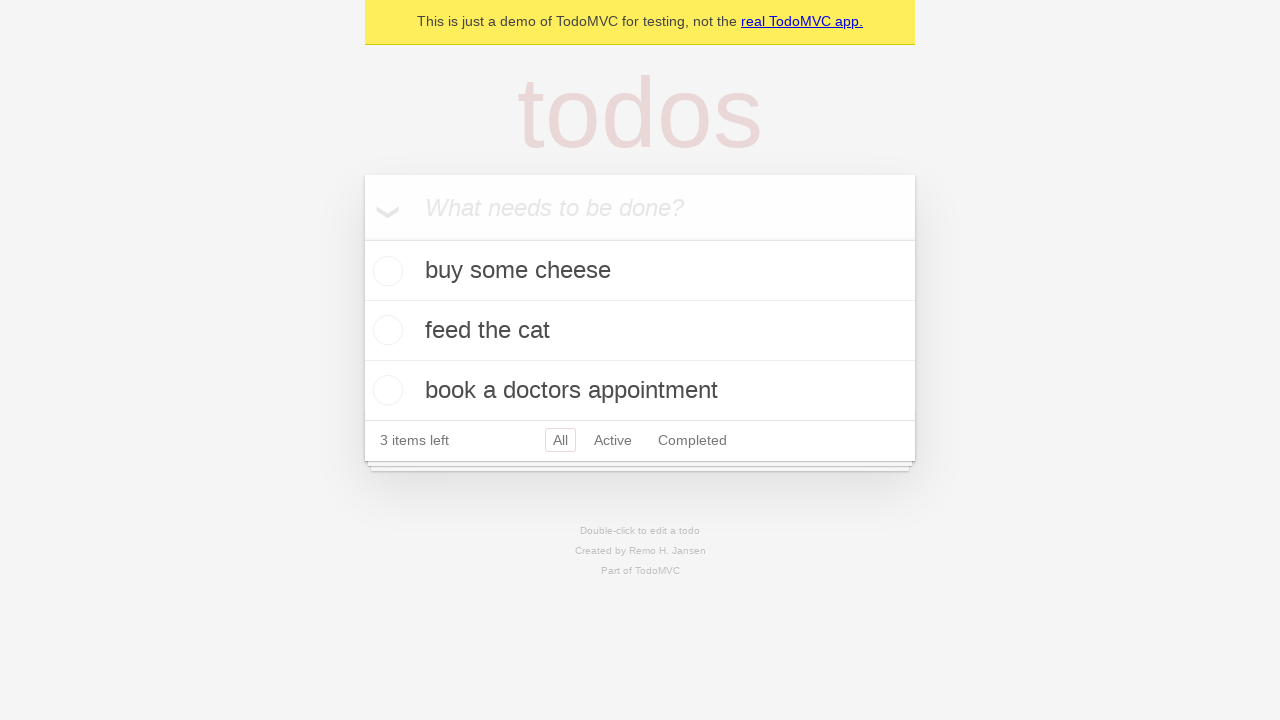

Clicked 'Mark all as complete' checkbox to mark all todos as complete at (362, 238) on internal:label="Mark all as complete"i
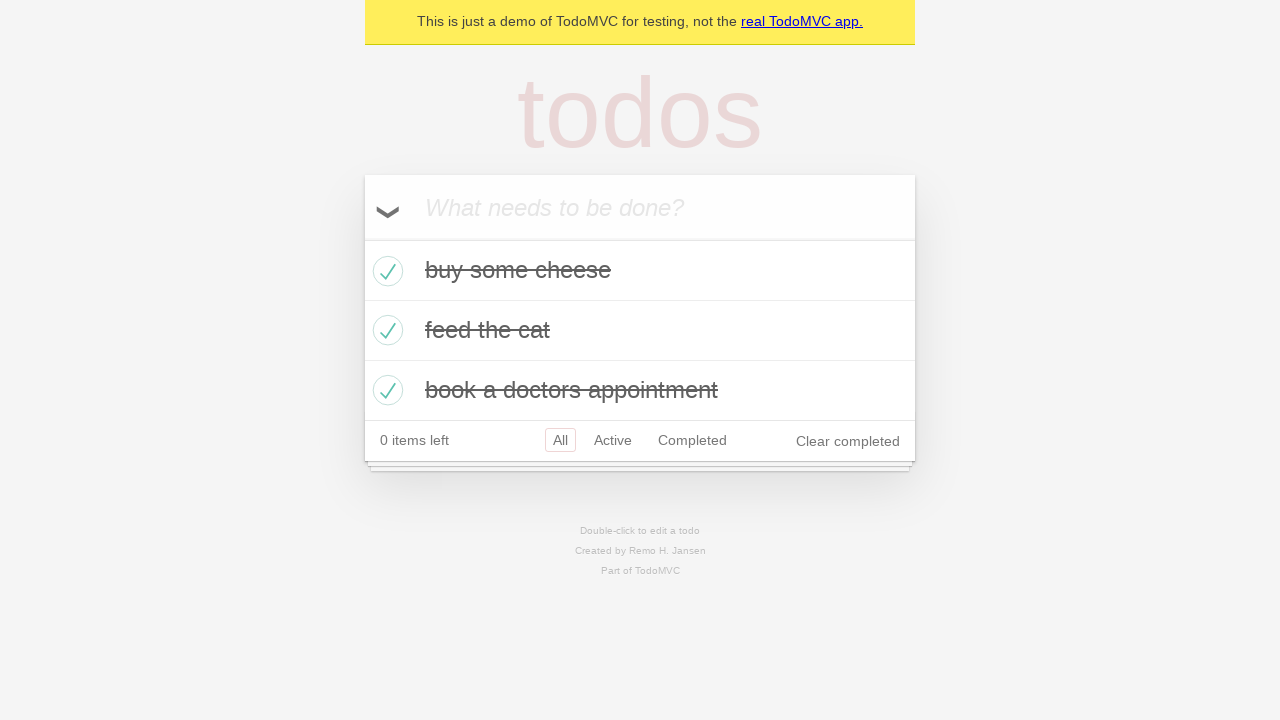

Unchecked 'Mark all as complete' checkbox to clear complete state of all todos at (362, 238) on internal:label="Mark all as complete"i
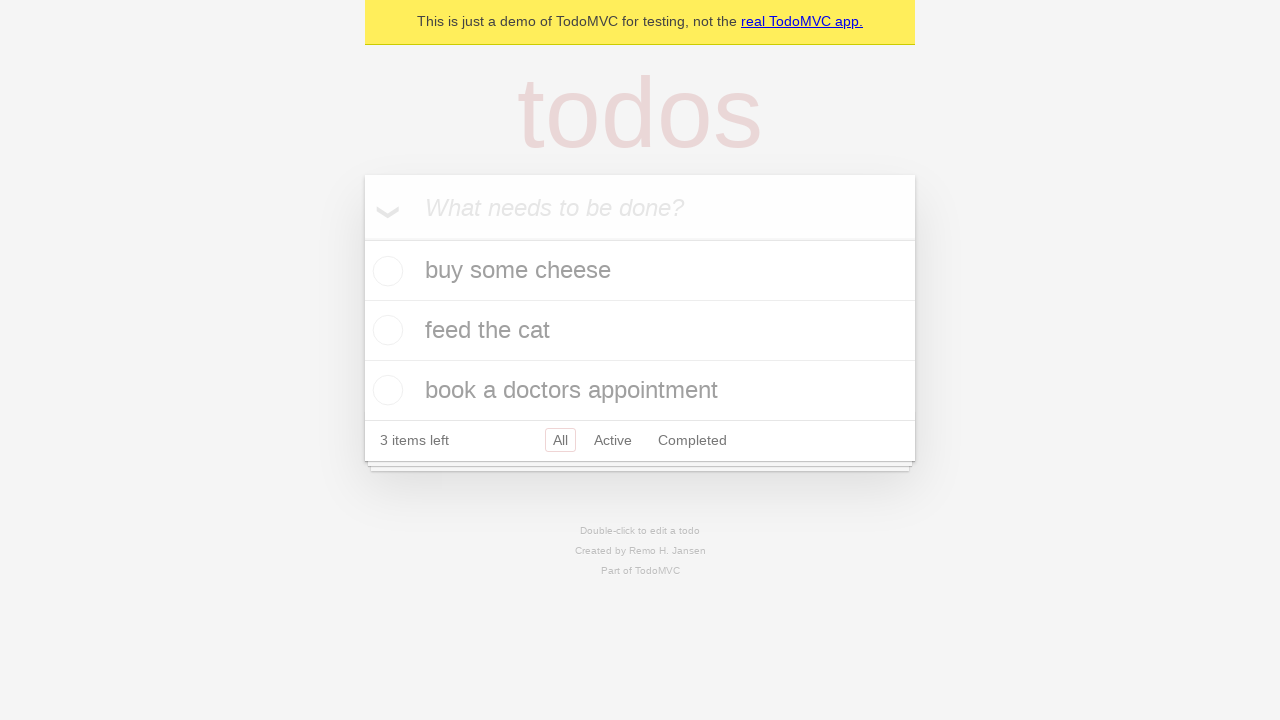

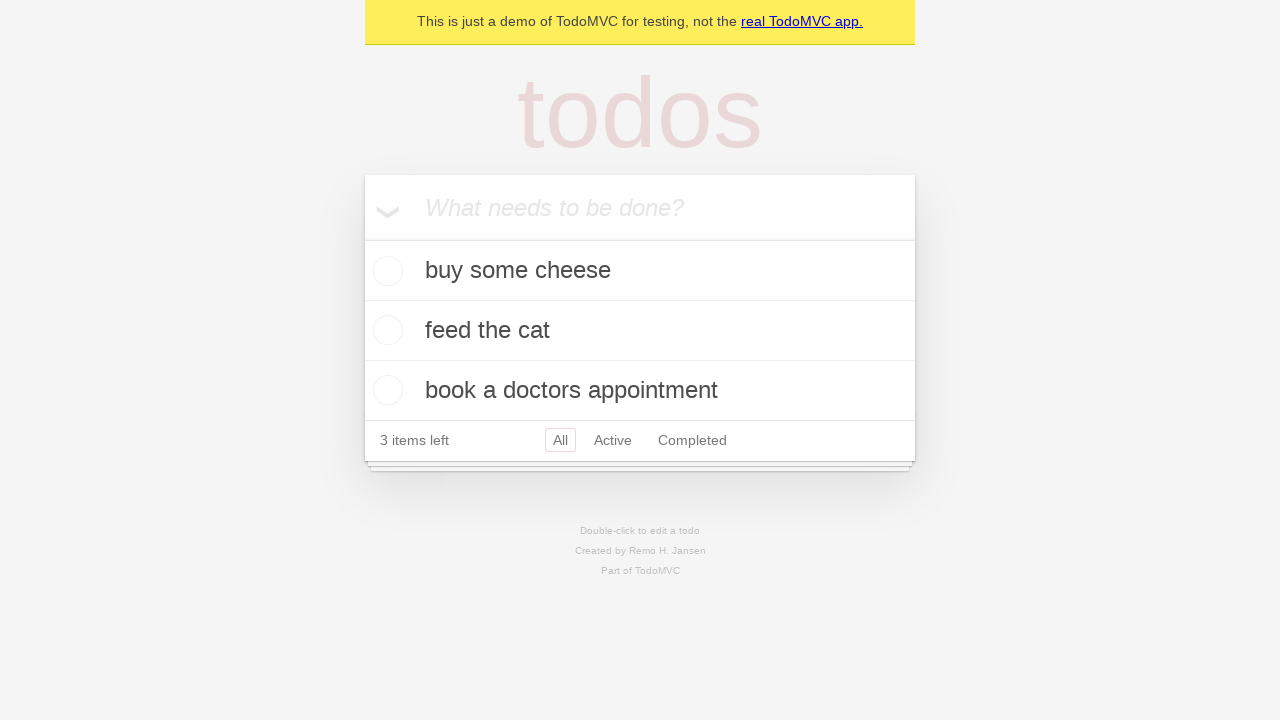